Tests drag functionality by dragging an element by a specified offset within an iframe

Starting URL: https://jqueryui.com/draggable/

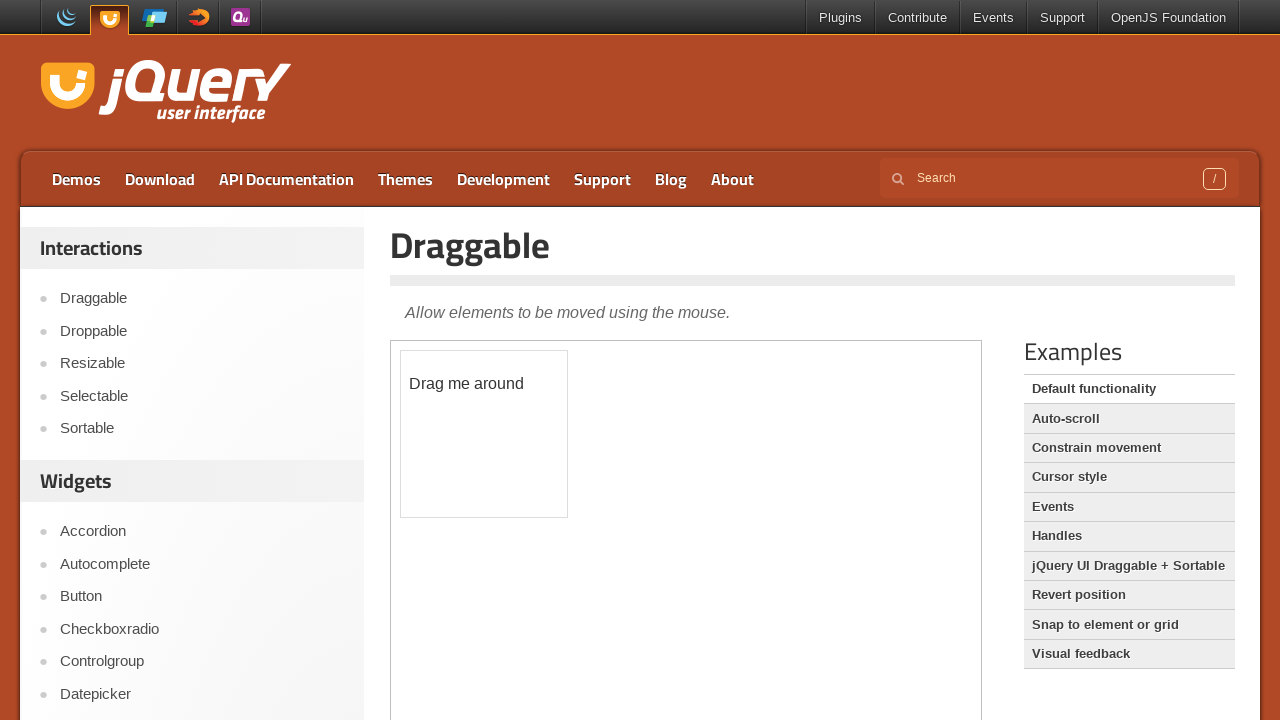

Located iframe containing draggable element
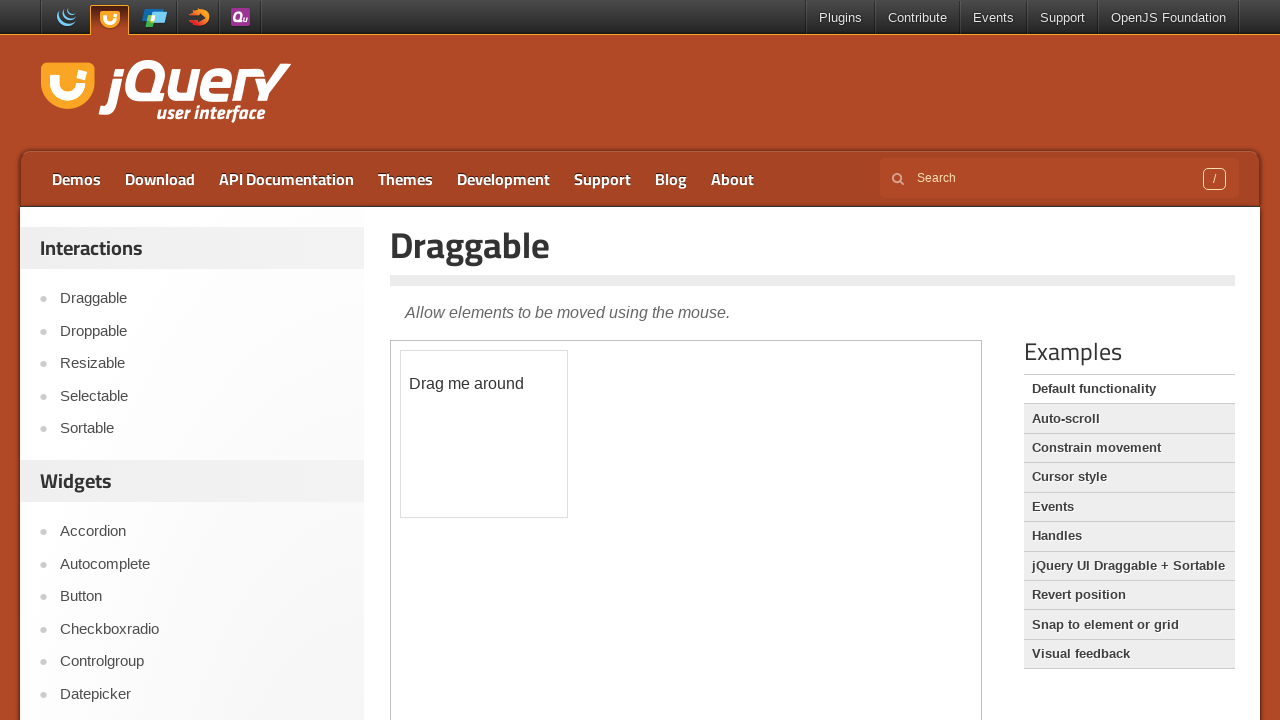

Located draggable element with id 'draggable'
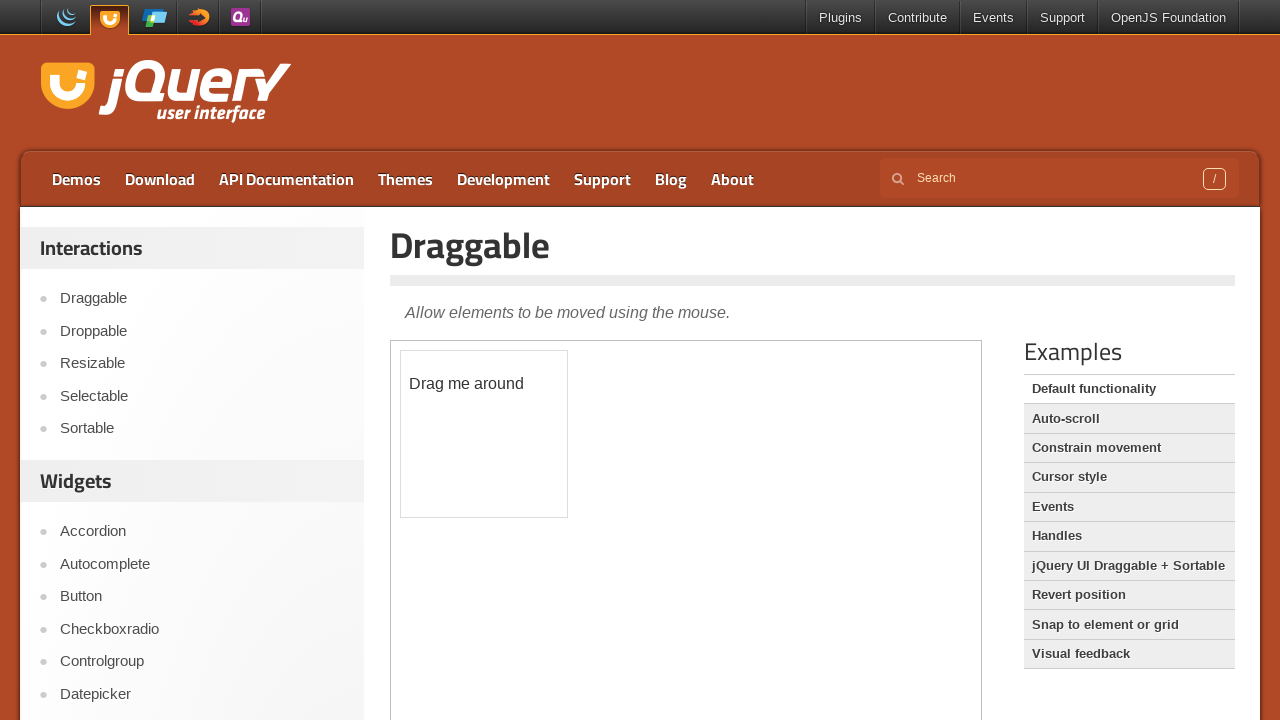

Draggable element is now visible
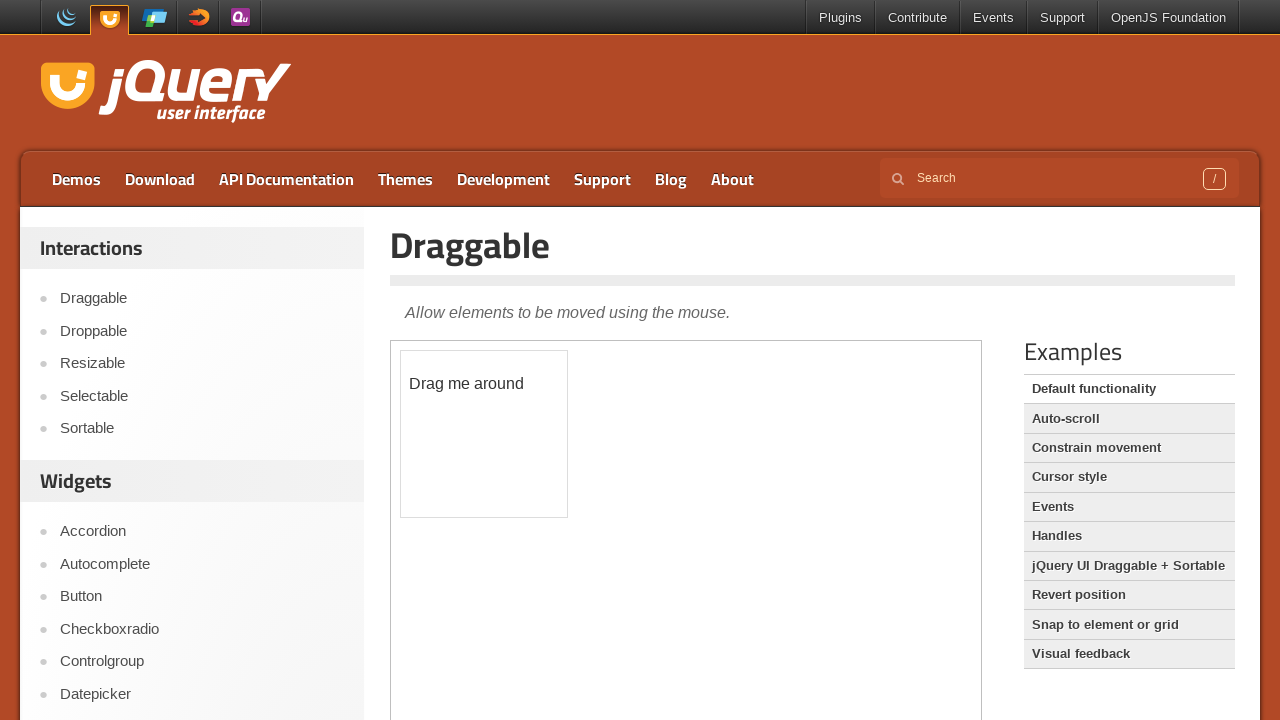

Retrieved initial bounding box of draggable element
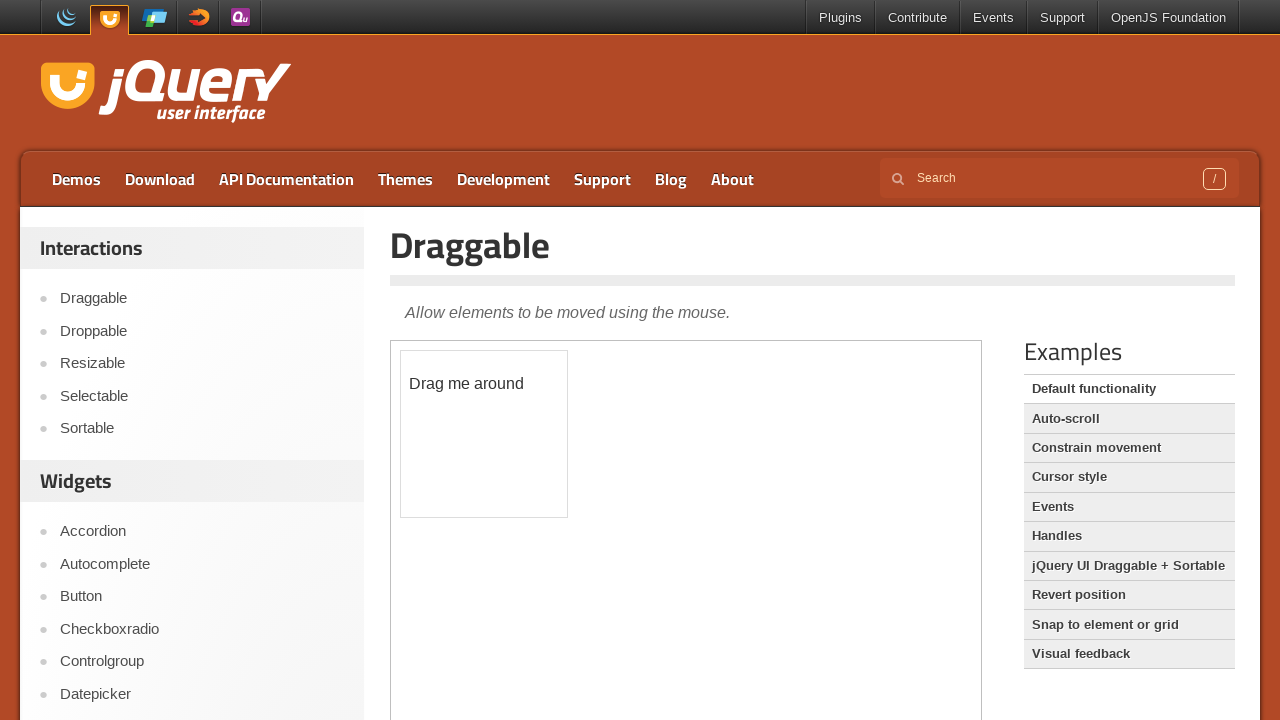

Dragged element by offset (100, 100) at (501, 451)
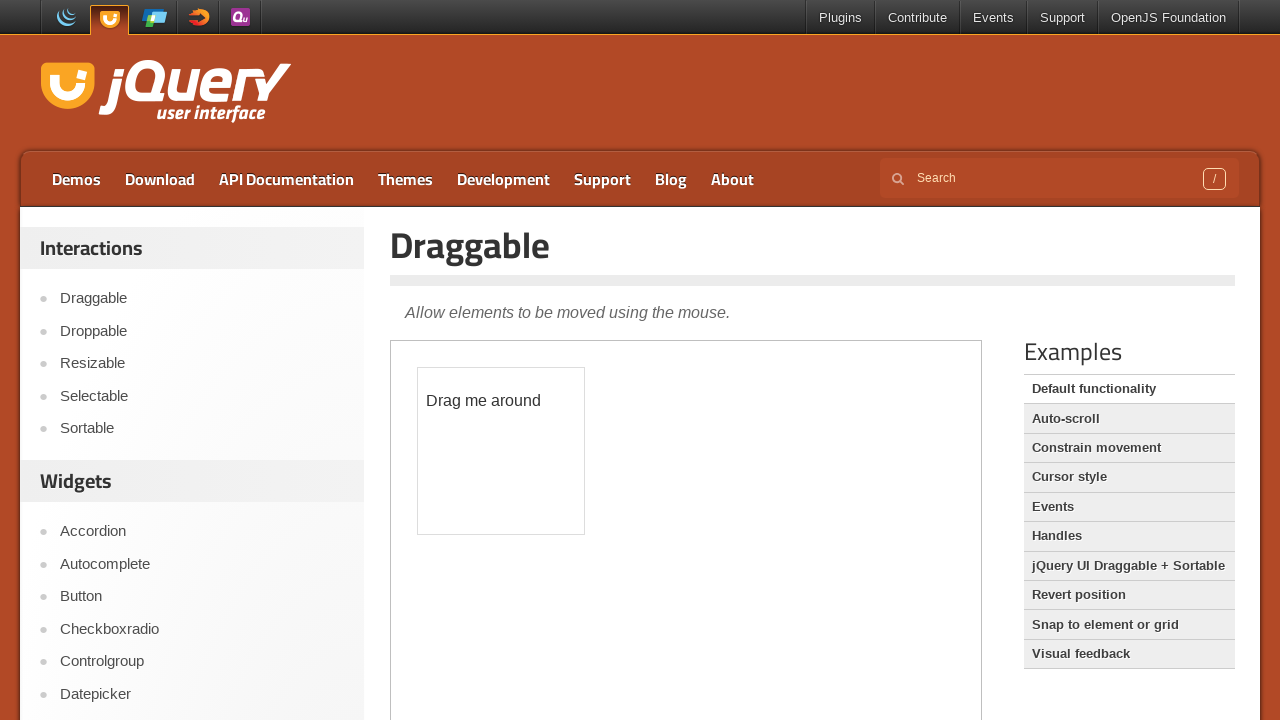

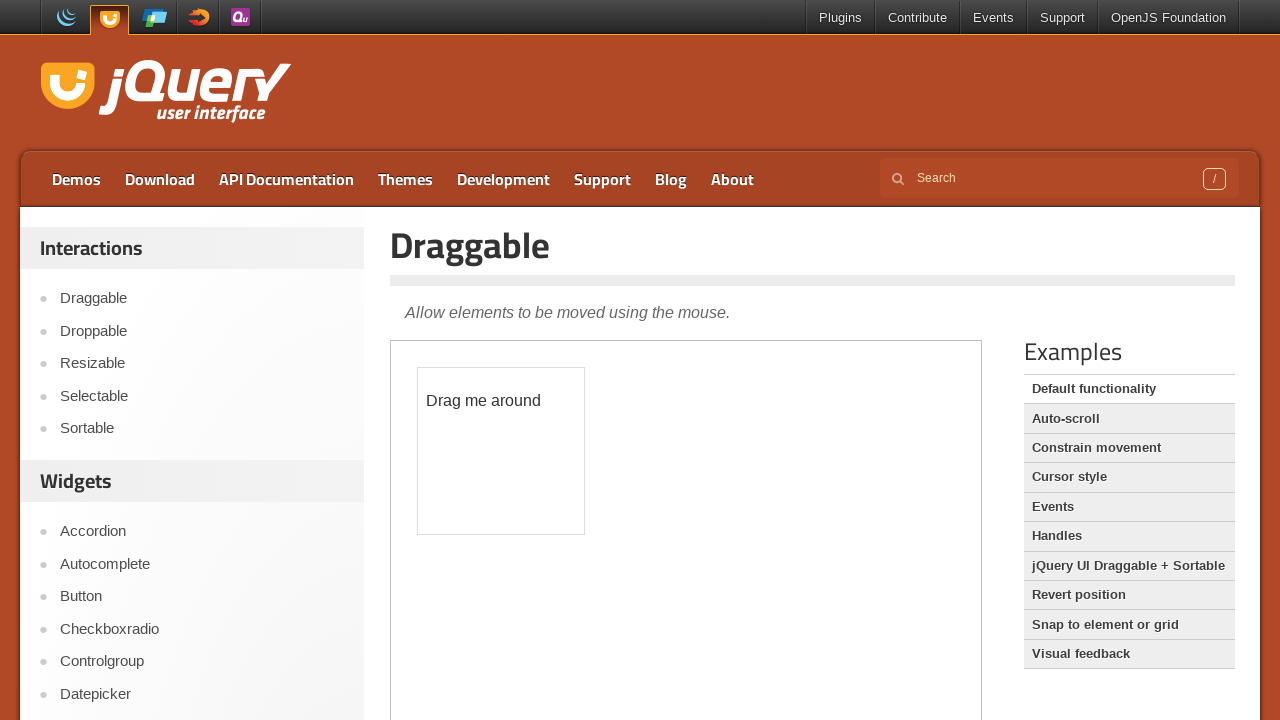